Navigates to an automation practice page and verifies that an autocomplete text box element is present and accessible

Starting URL: https://rahulshettyacademy.com/AutomationPractice/

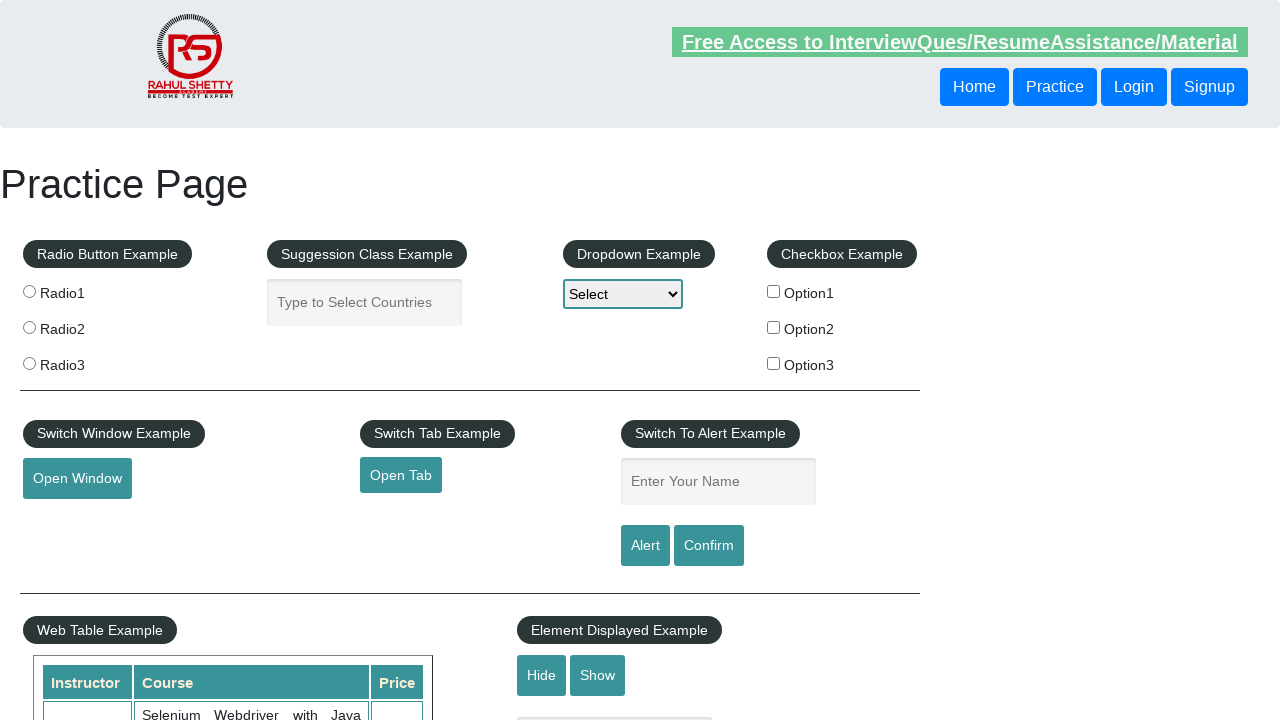

Navigated to automation practice page
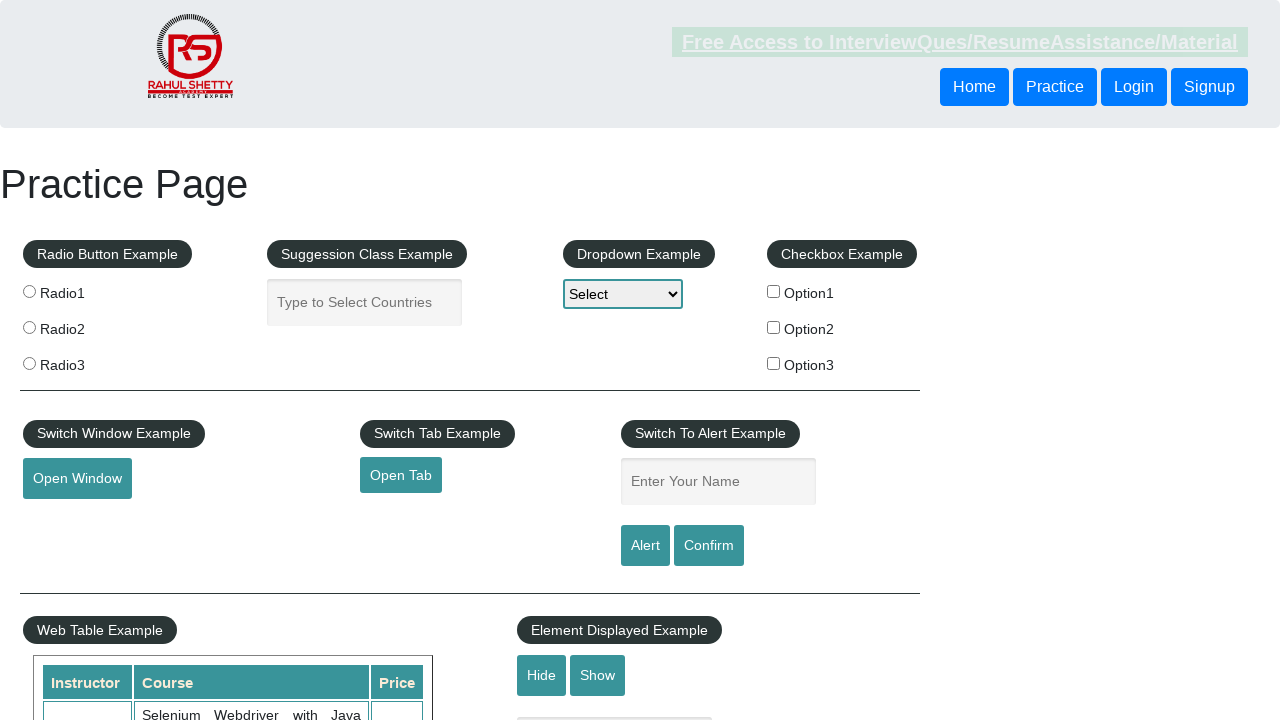

Autocomplete text box element loaded
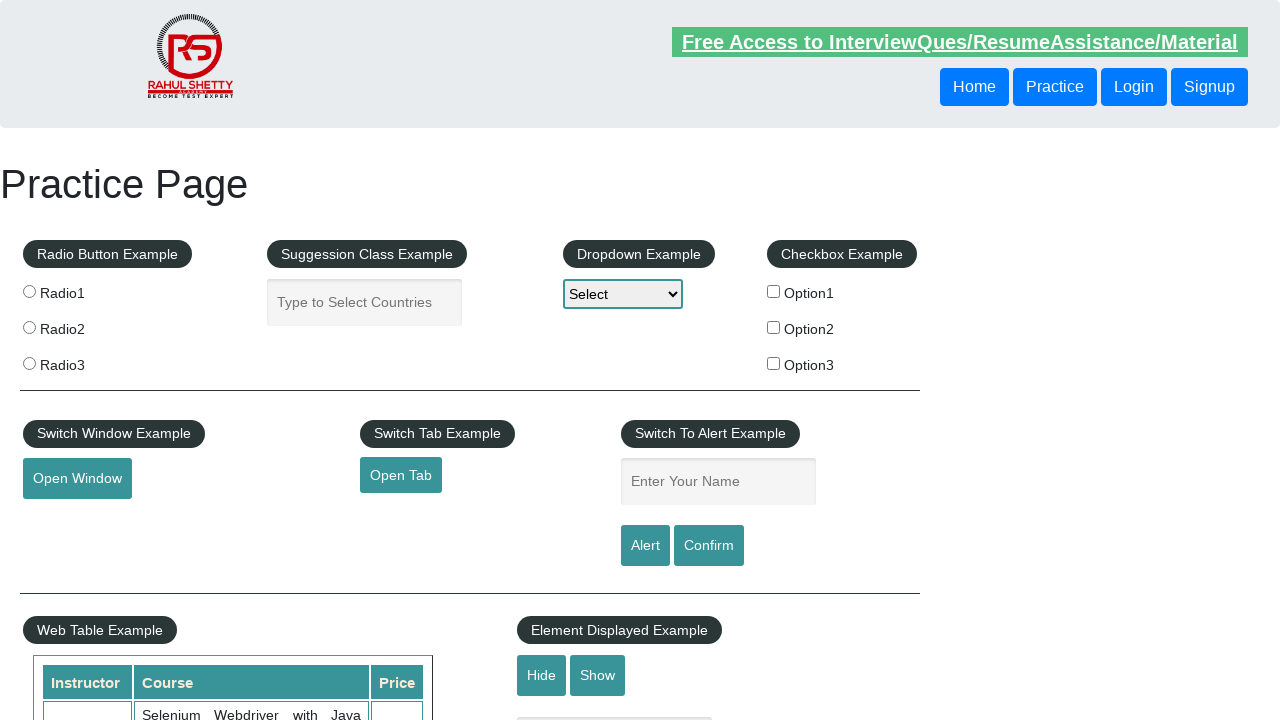

Located autocomplete text box element
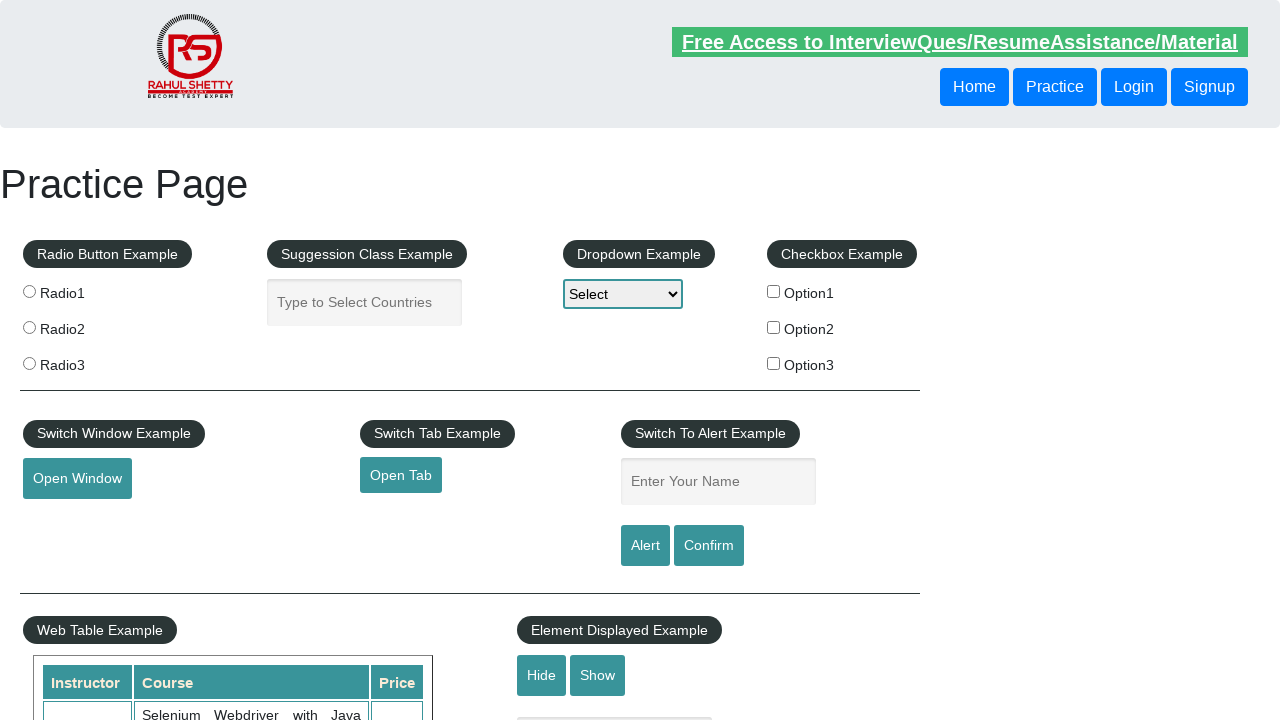

Verified autocomplete text box has valid bounding box with dimensions and position
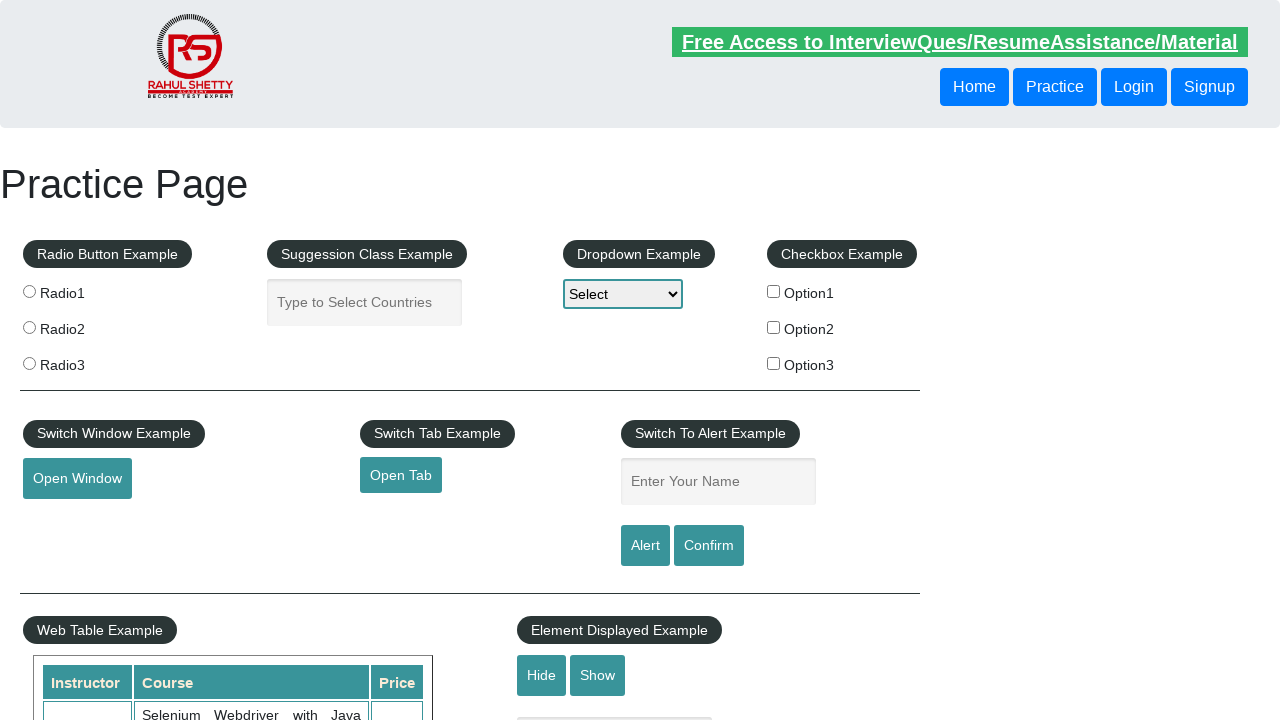

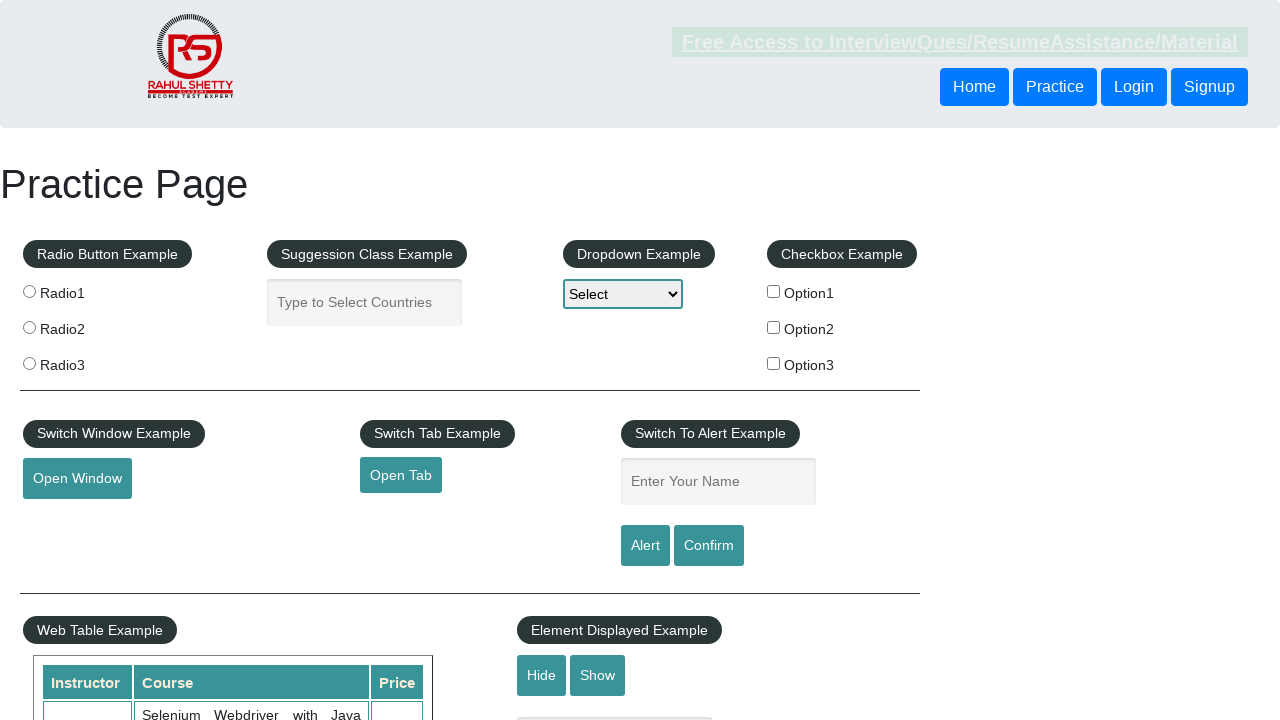